Tests checkbox selection and deselection by clicking a checkbox twice and verifying its state changes

Starting URL: https://rahulshettyacademy.com/AutomationPractice/

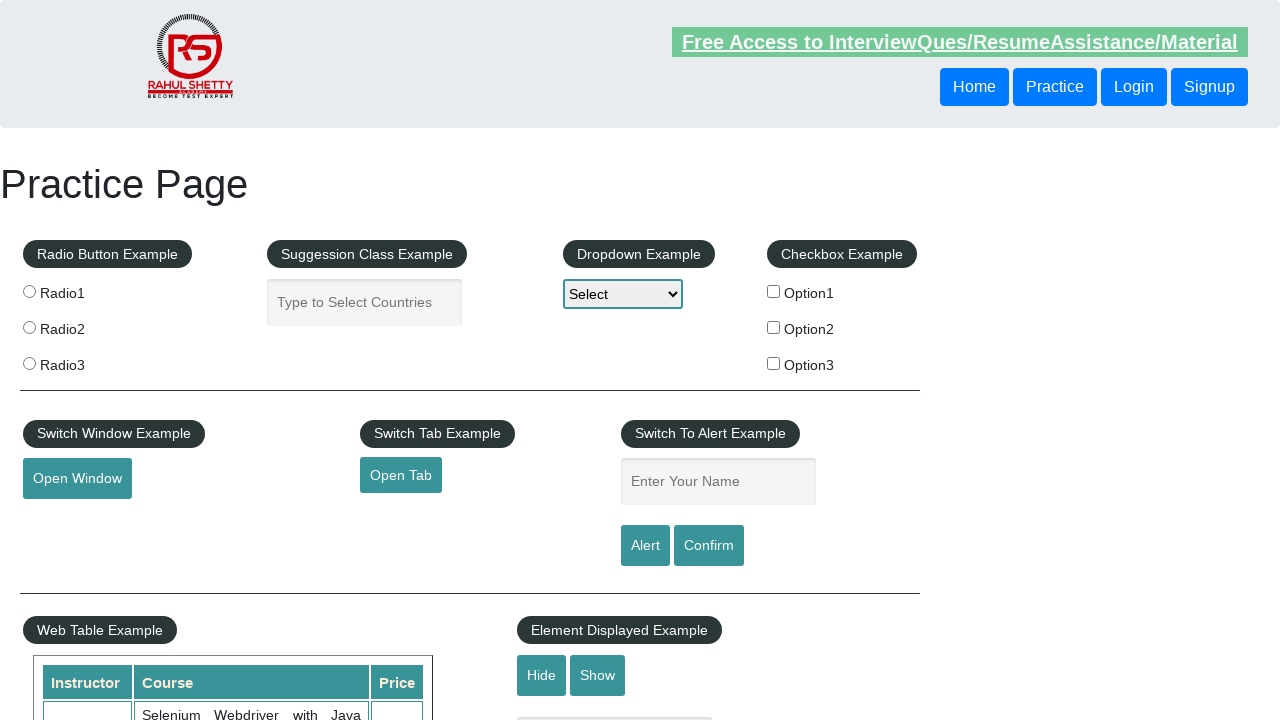

Clicked checkbox option 1 to select it at (774, 291) on input[id='checkBoxOption1']
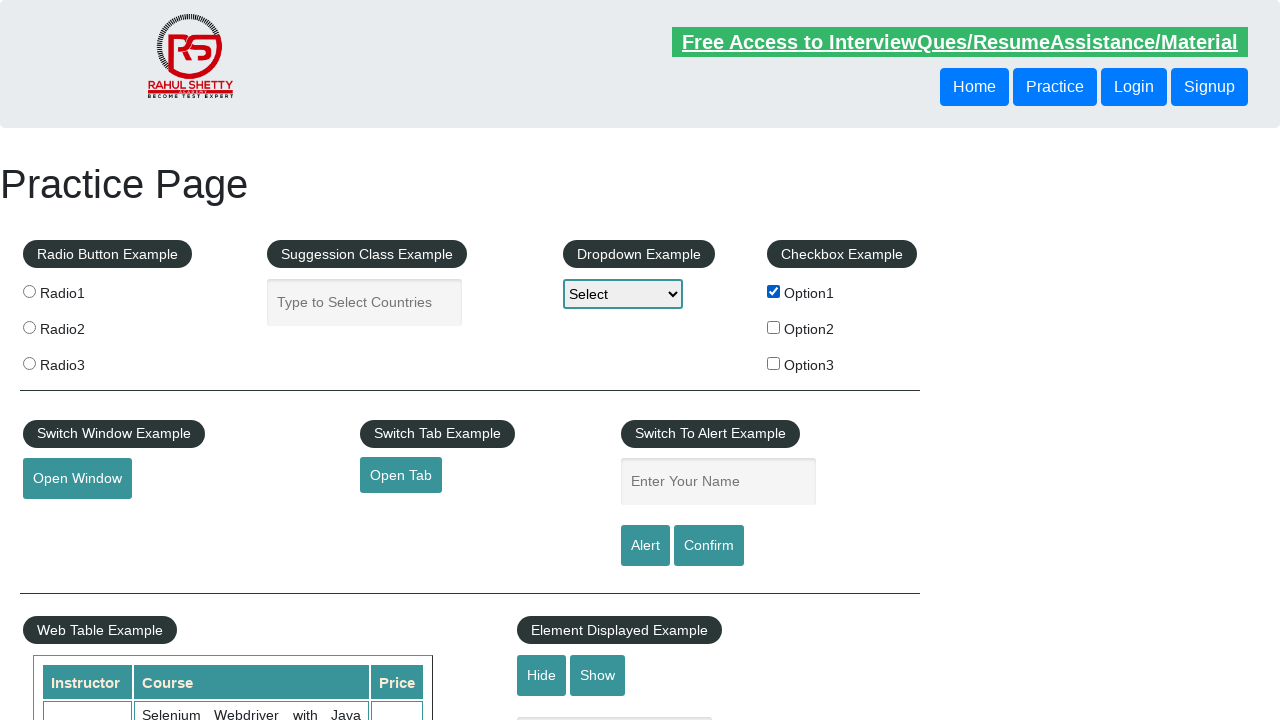

Verified that checkbox option 1 is selected
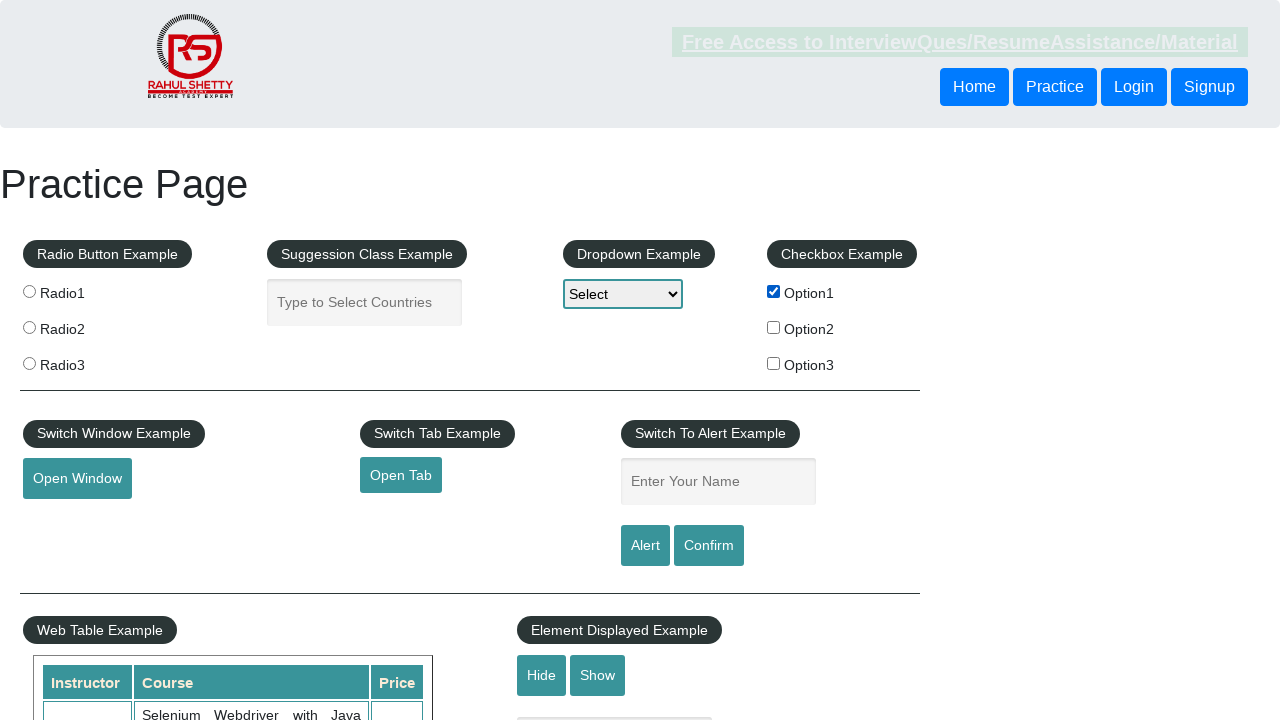

Clicked checkbox option 1 again to deselect it at (774, 291) on input[id='checkBoxOption1']
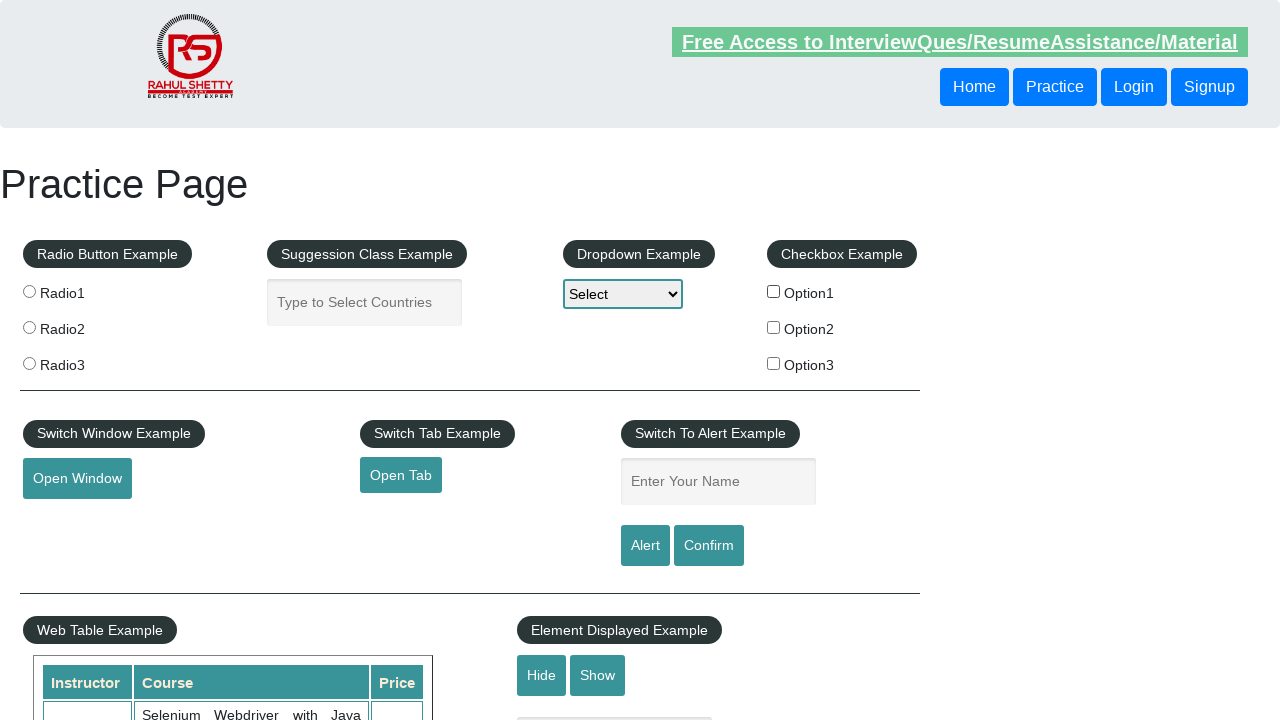

Verified that checkbox option 1 is now deselected
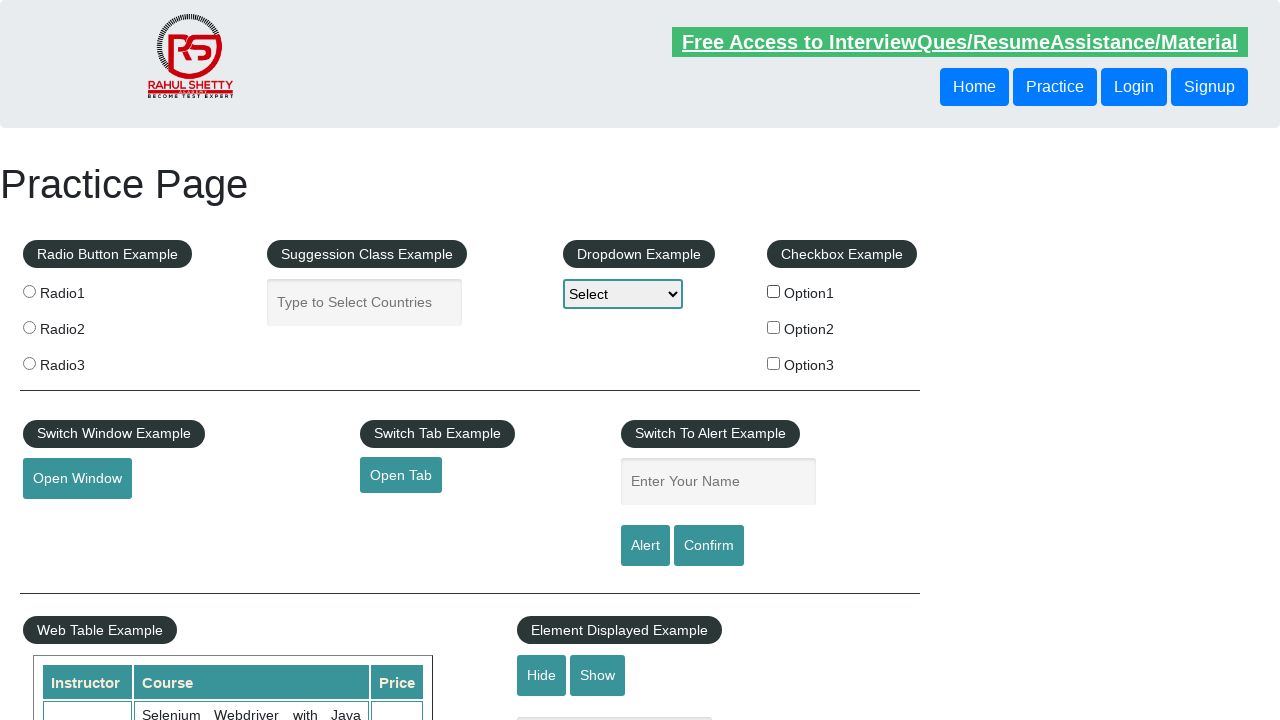

Counted checkbox labels: 3 labels found
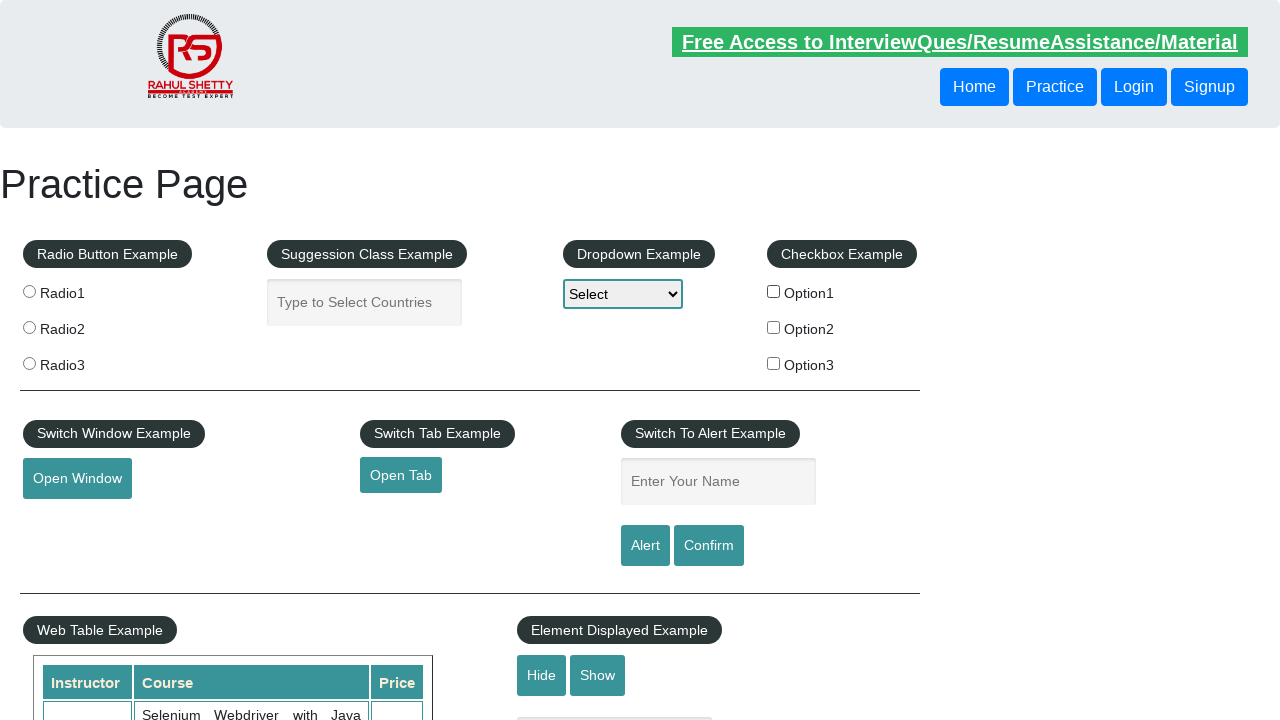

Printed number of checkbox labels: 3
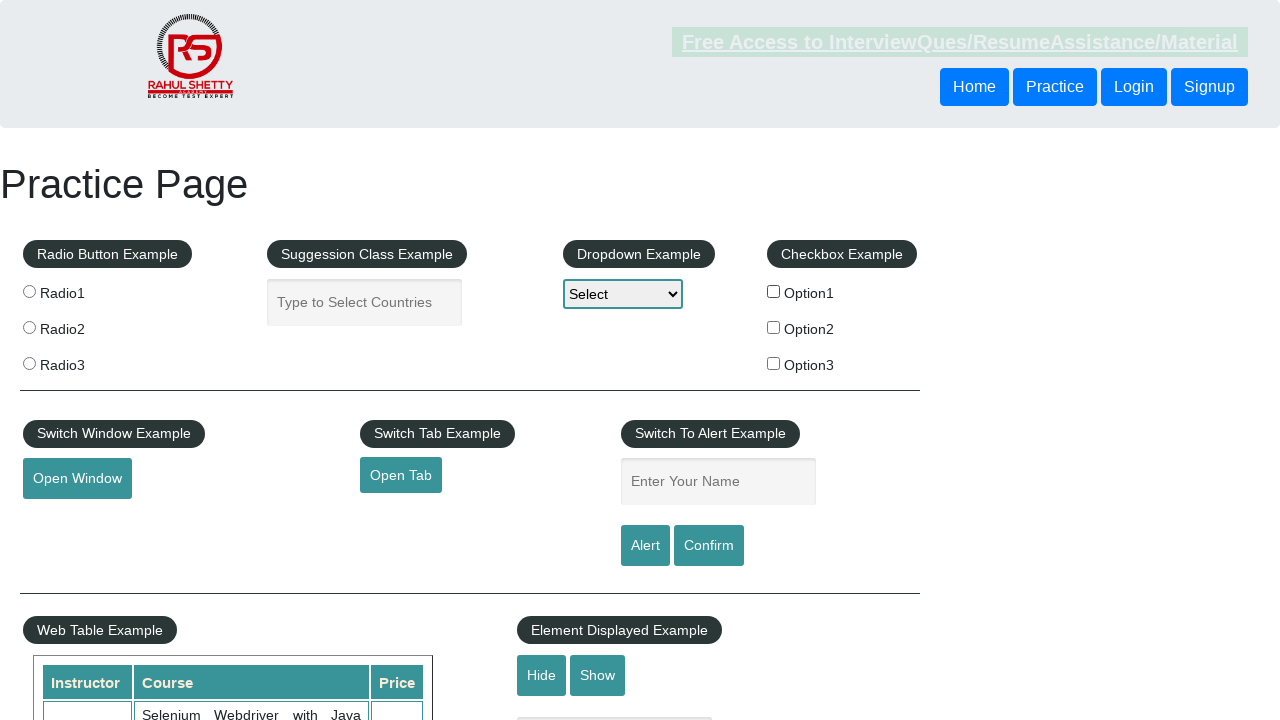

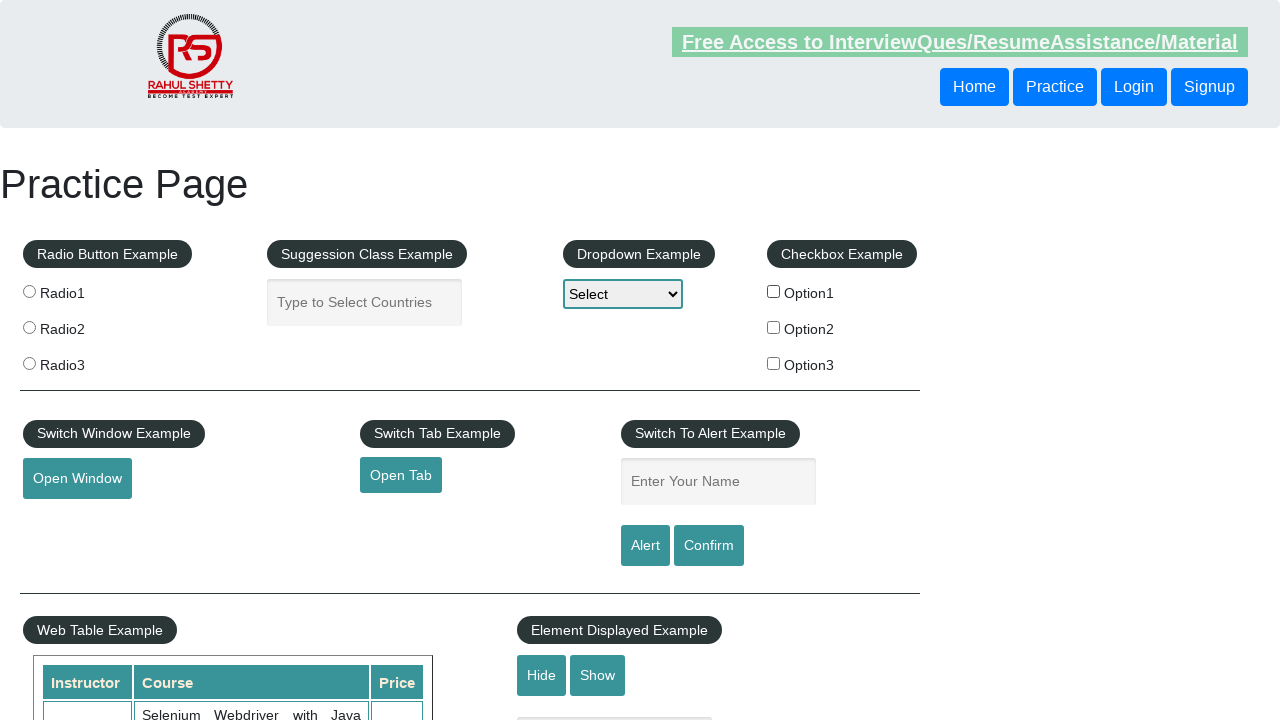